Tests explicit wait functionality by clicking a Start button and waiting for the "Hello World!" text to become visible.

Starting URL: https://automationfc.github.io/dynamic-loading/

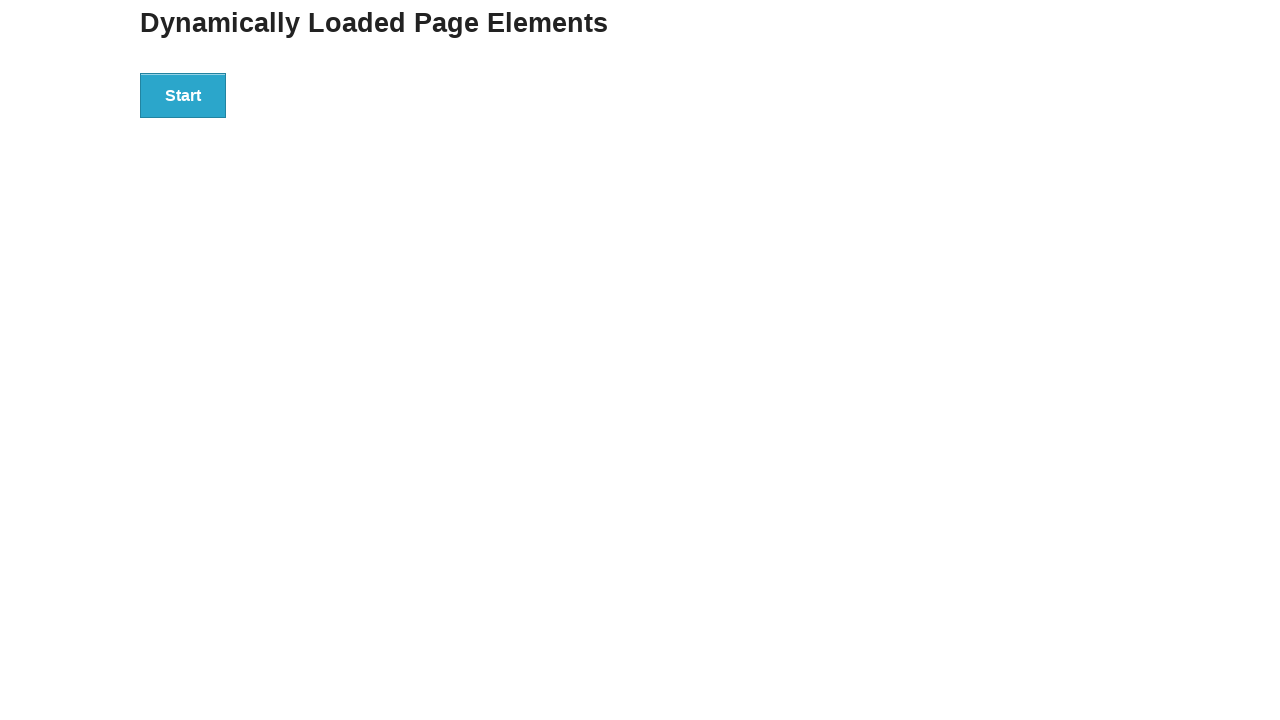

Clicked the Start button to initiate dynamic loading at (183, 95) on xpath=//button[text()='Start']
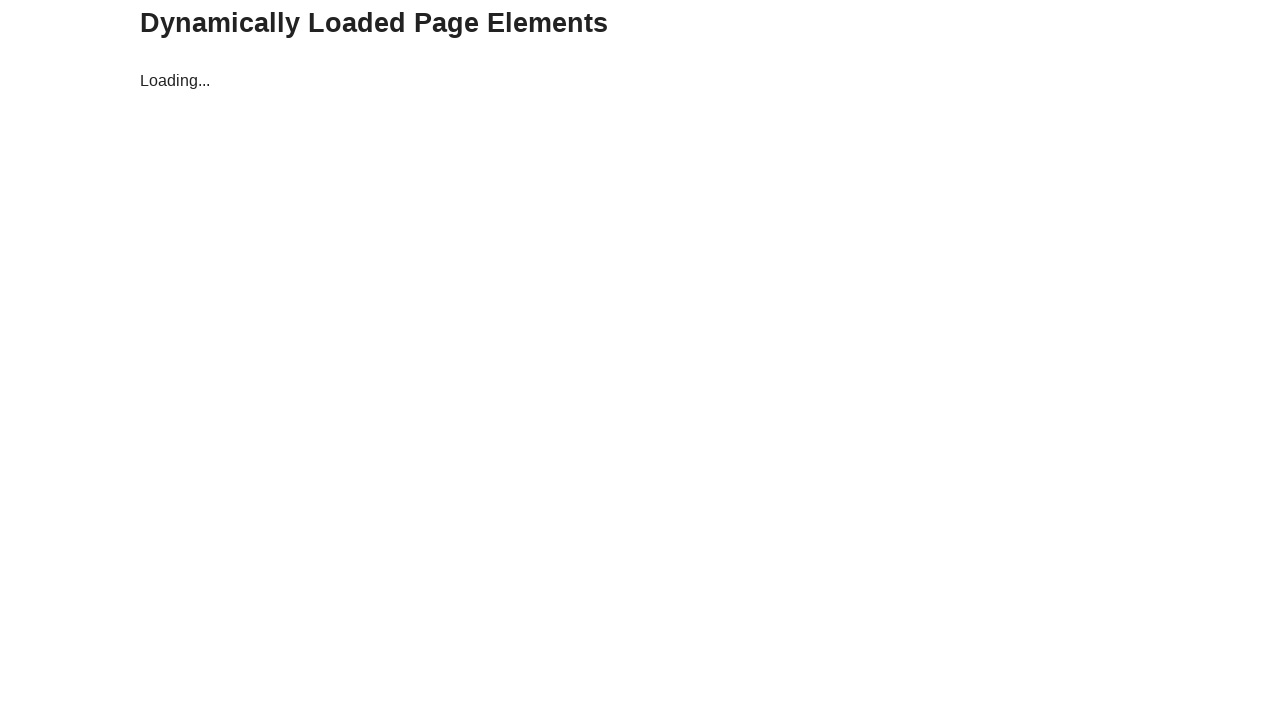

Waited for 'Hello World!' text to become visible
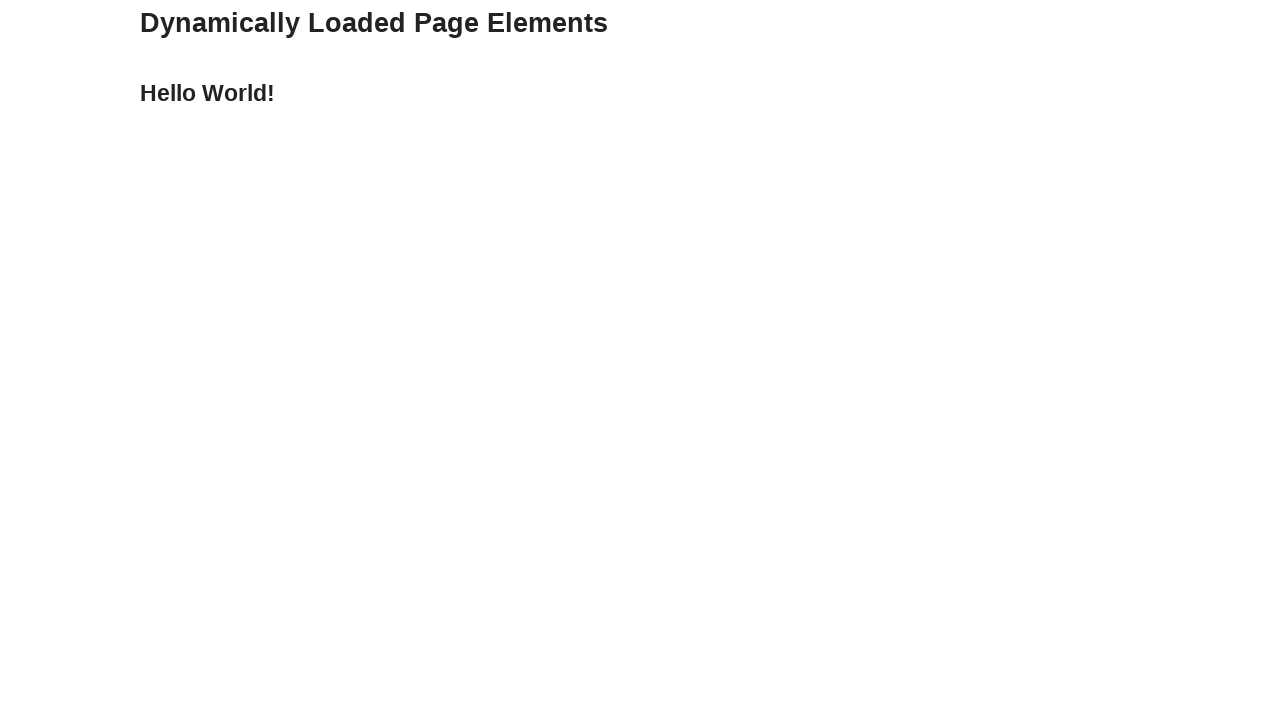

Located the 'Hello World!' element
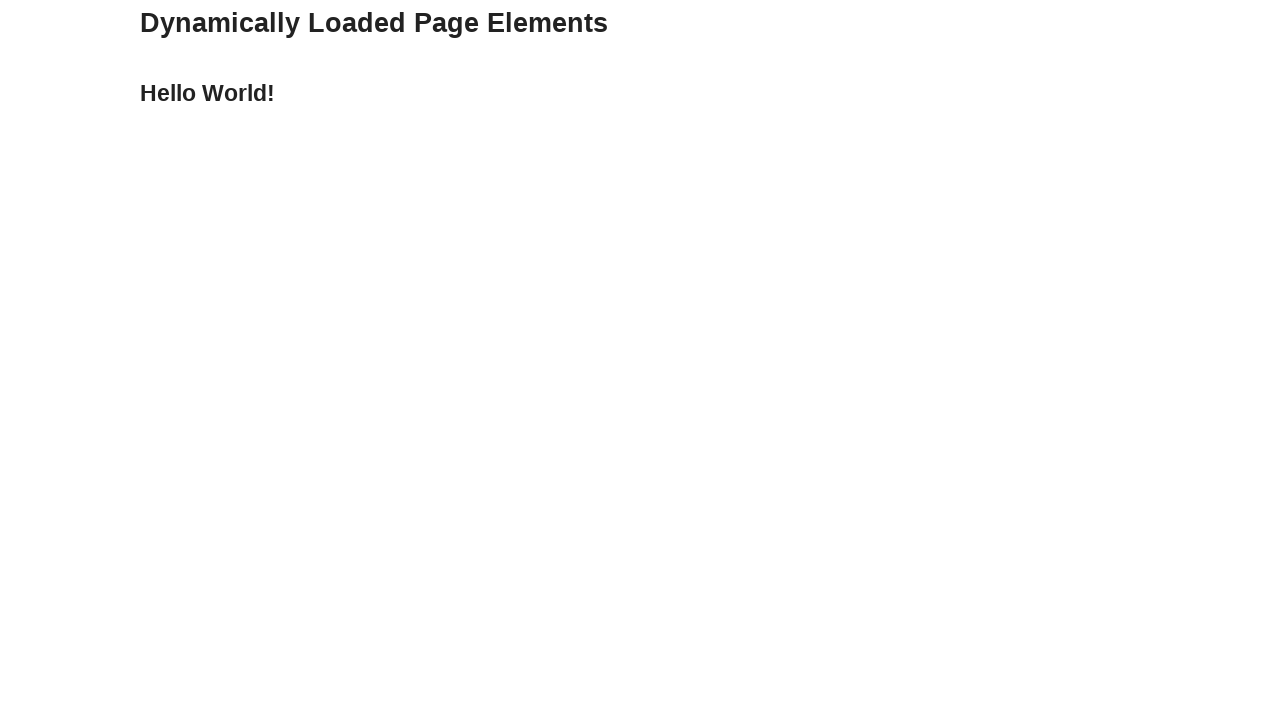

Verified that the 'Hello World!' text content is correct
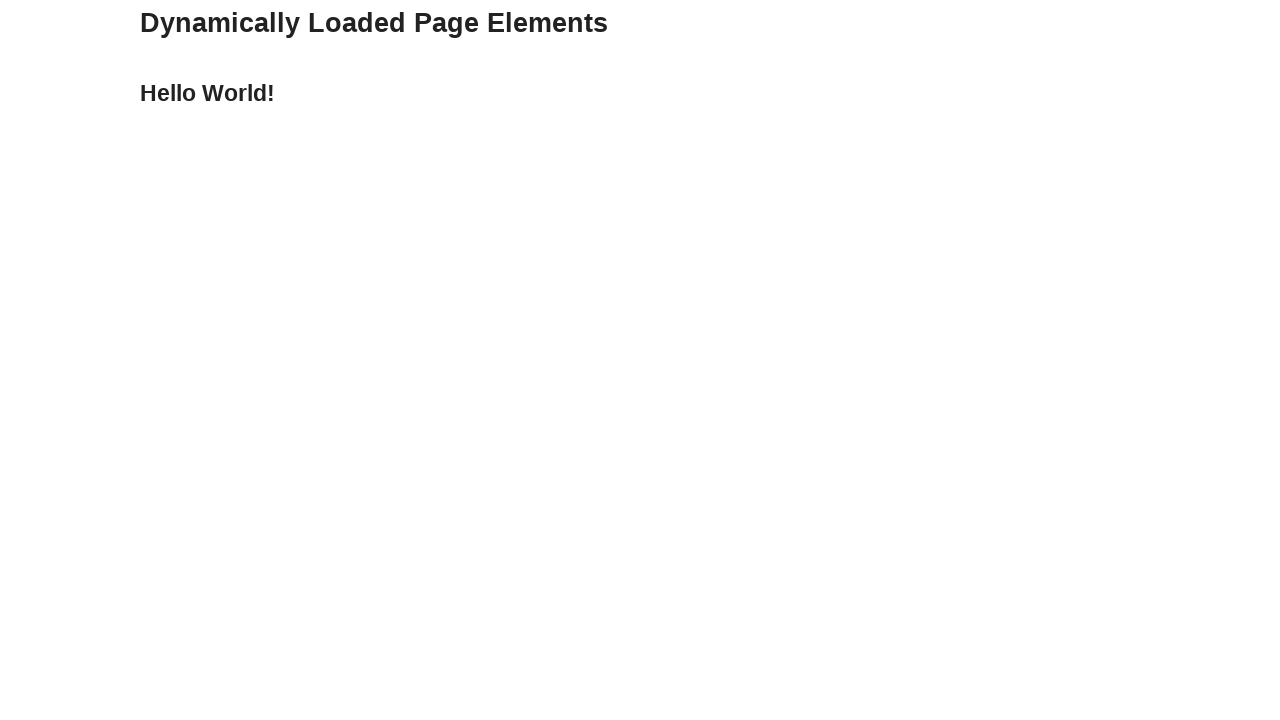

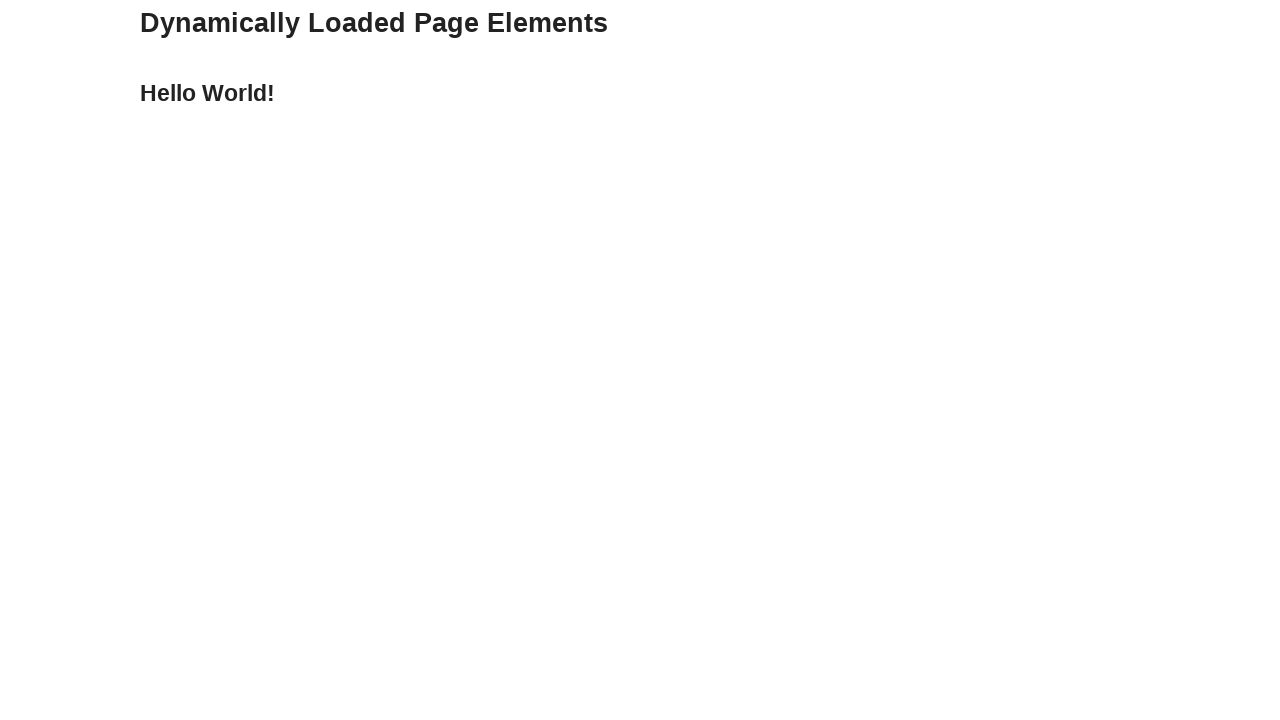